Tests double-clicking button 1 on the Formy buttons page

Starting URL: https://formy-project.herokuapp.com/buttons

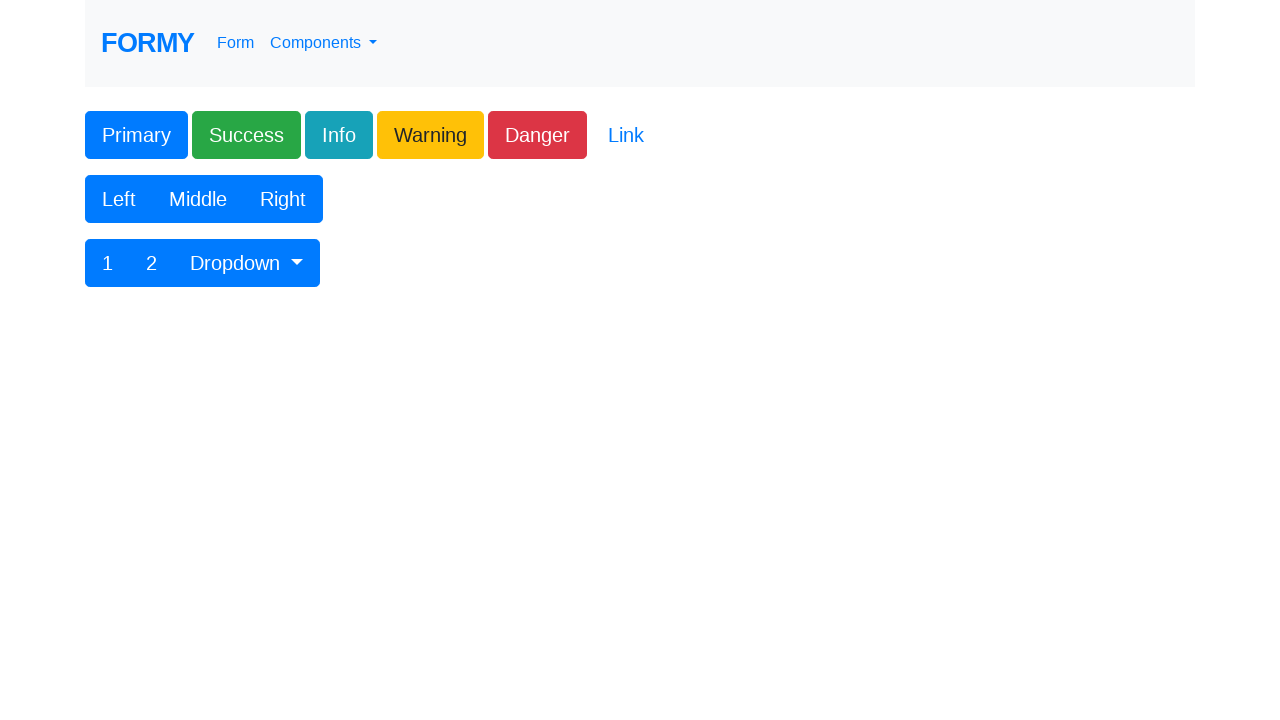

Navigated to Formy buttons page
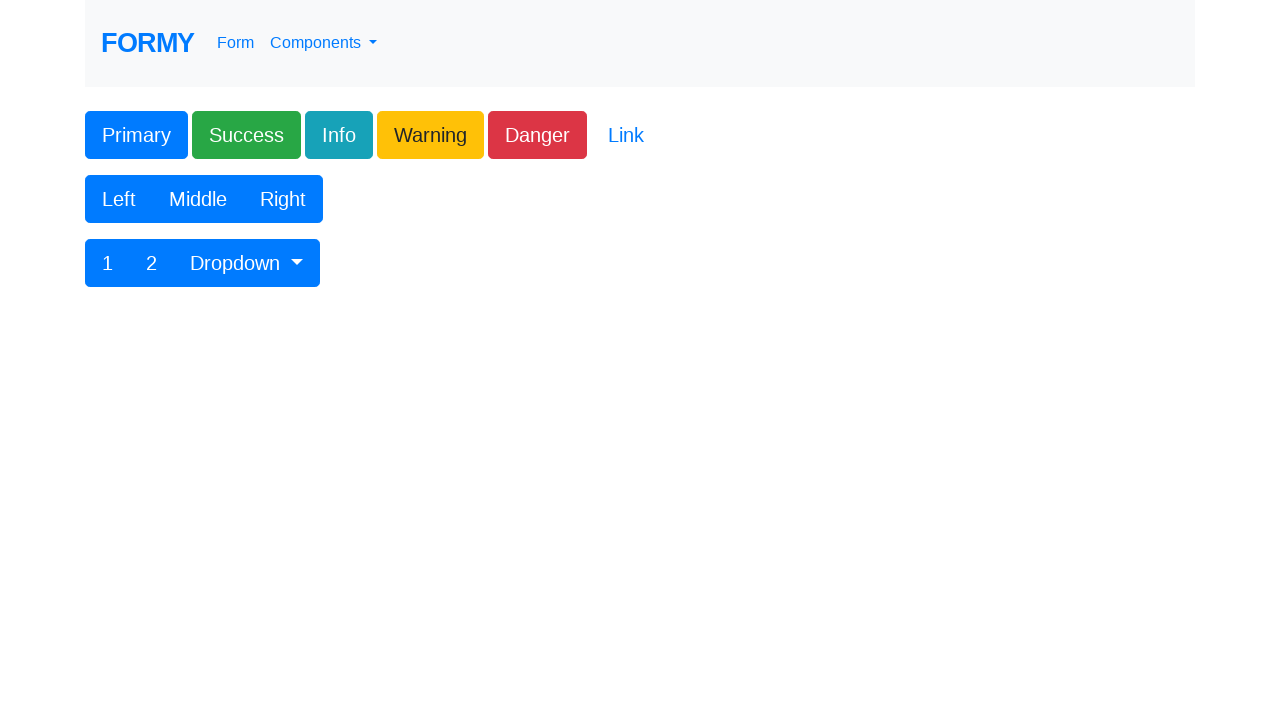

Double-clicked button 1 at (108, 263) on xpath=//button[contains(text(),'1')]
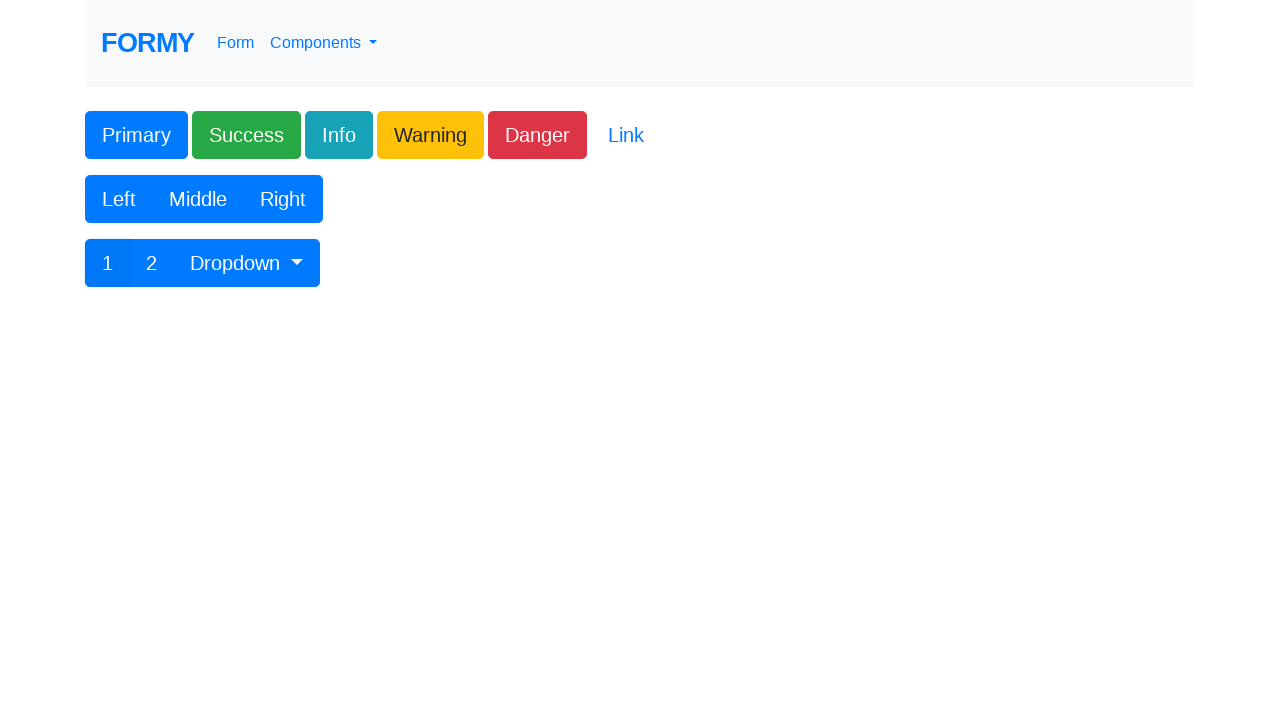

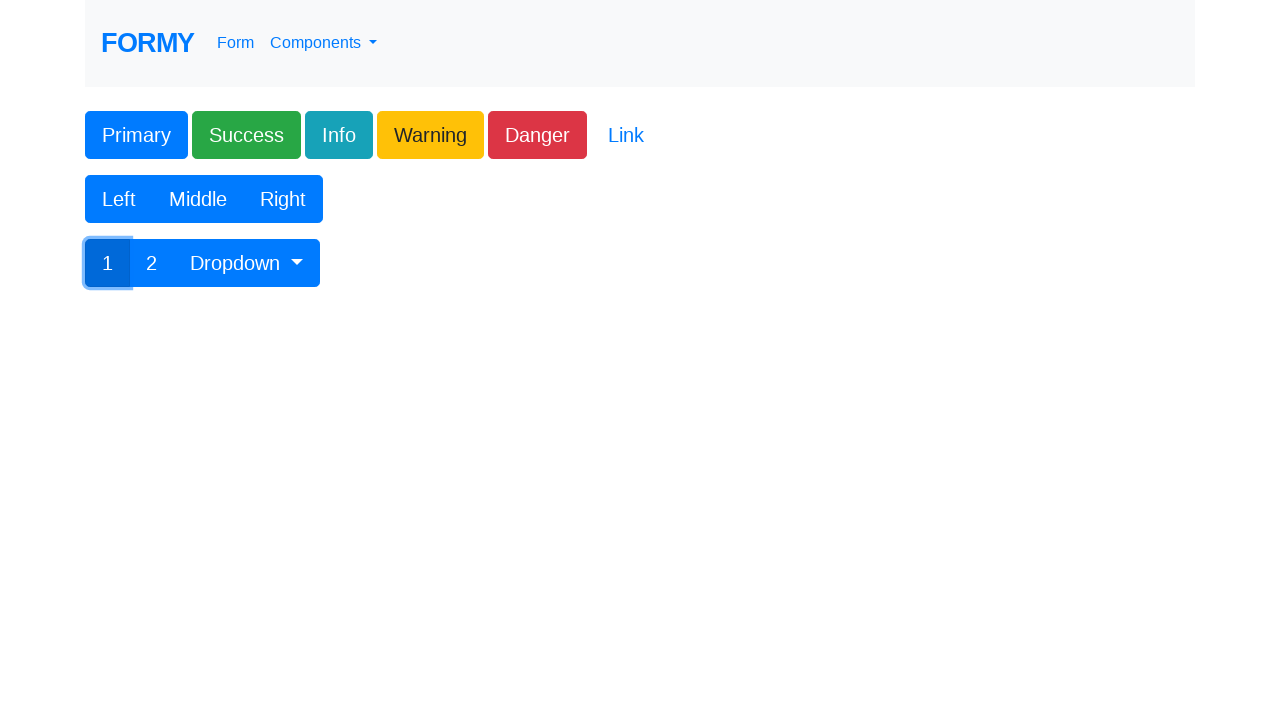